Navigates through Mars hemisphere images, clicking each product item to view sample images and then navigating back

Starting URL: https://data-class-mars-hemispheres.s3.amazonaws.com/Mars_Hemispheres/index.html

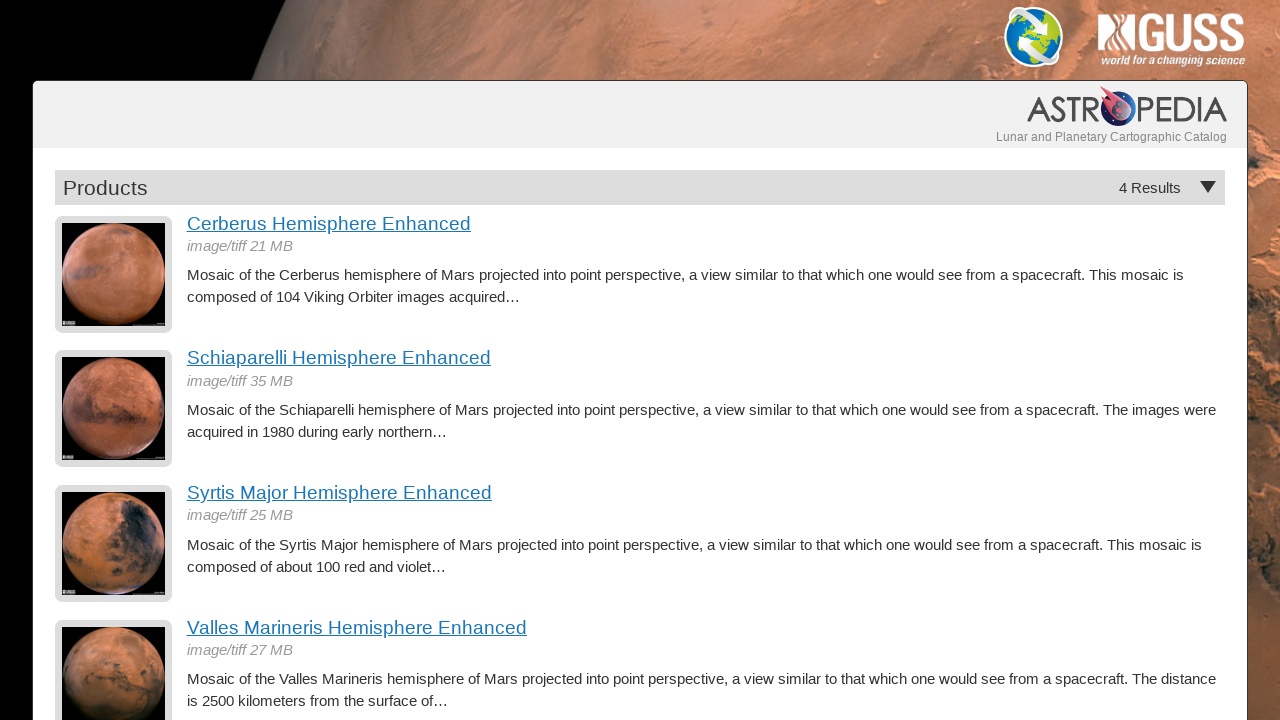

Waited for hemisphere product items to load
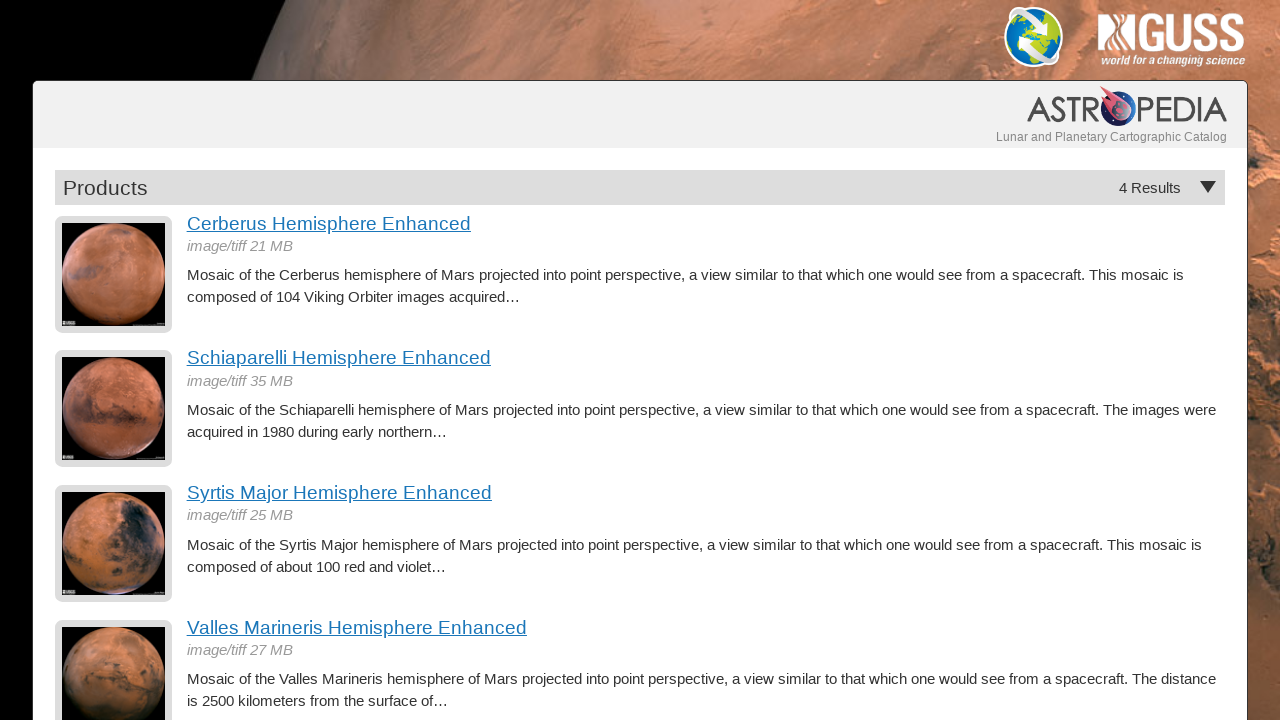

Retrieved count of hemisphere links: 4
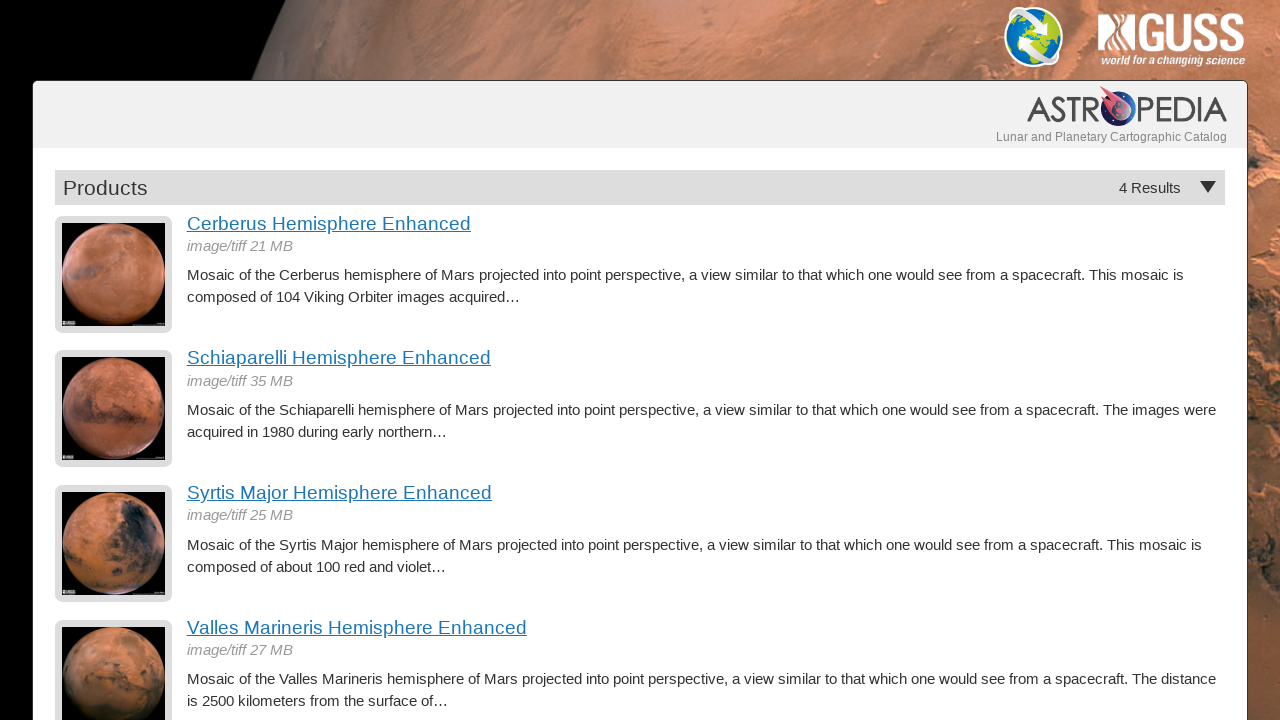

Clicked on hemisphere product item 1 at (114, 274) on a.product-item img >> nth=0
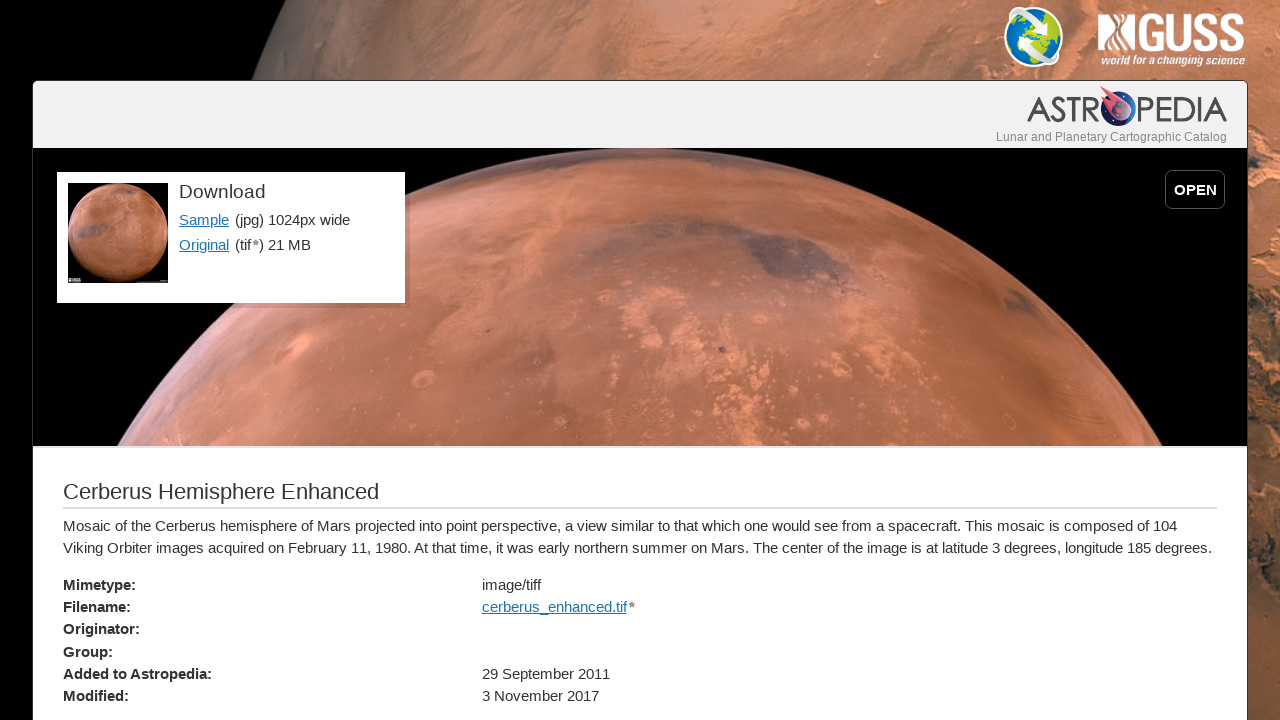

Sample link loaded on hemisphere detail page
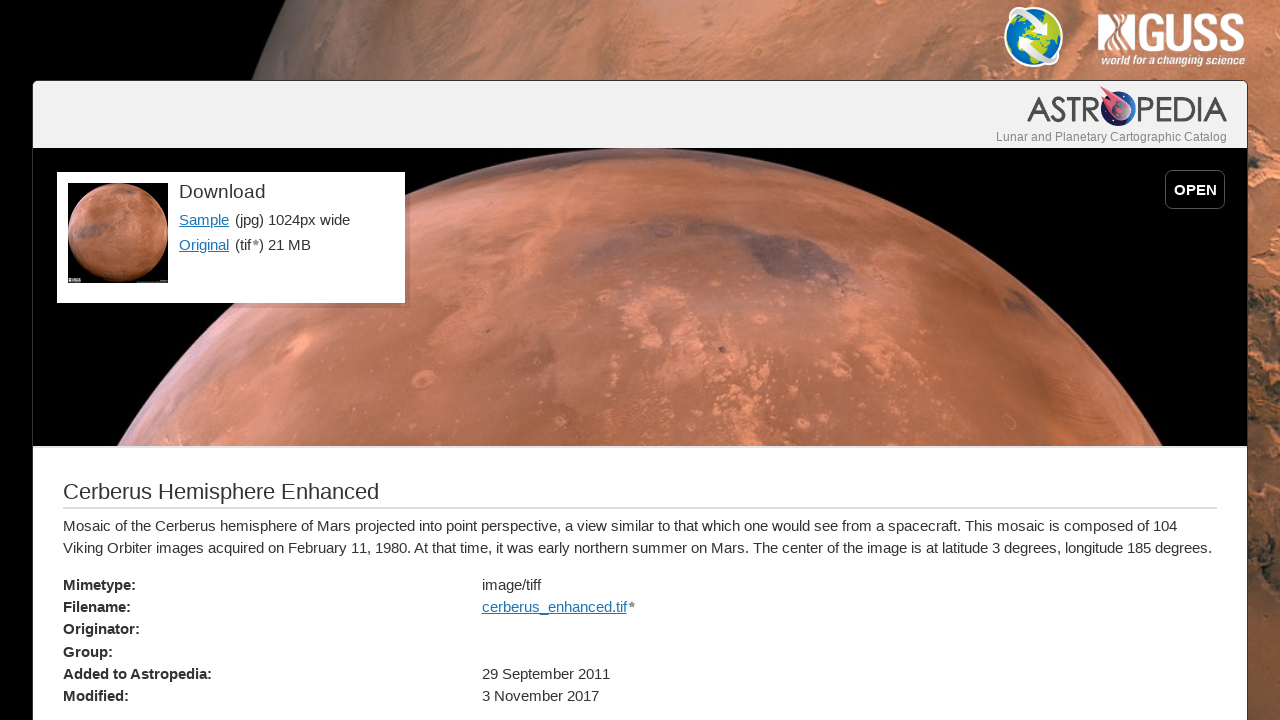

Hemisphere title displayed on detail page
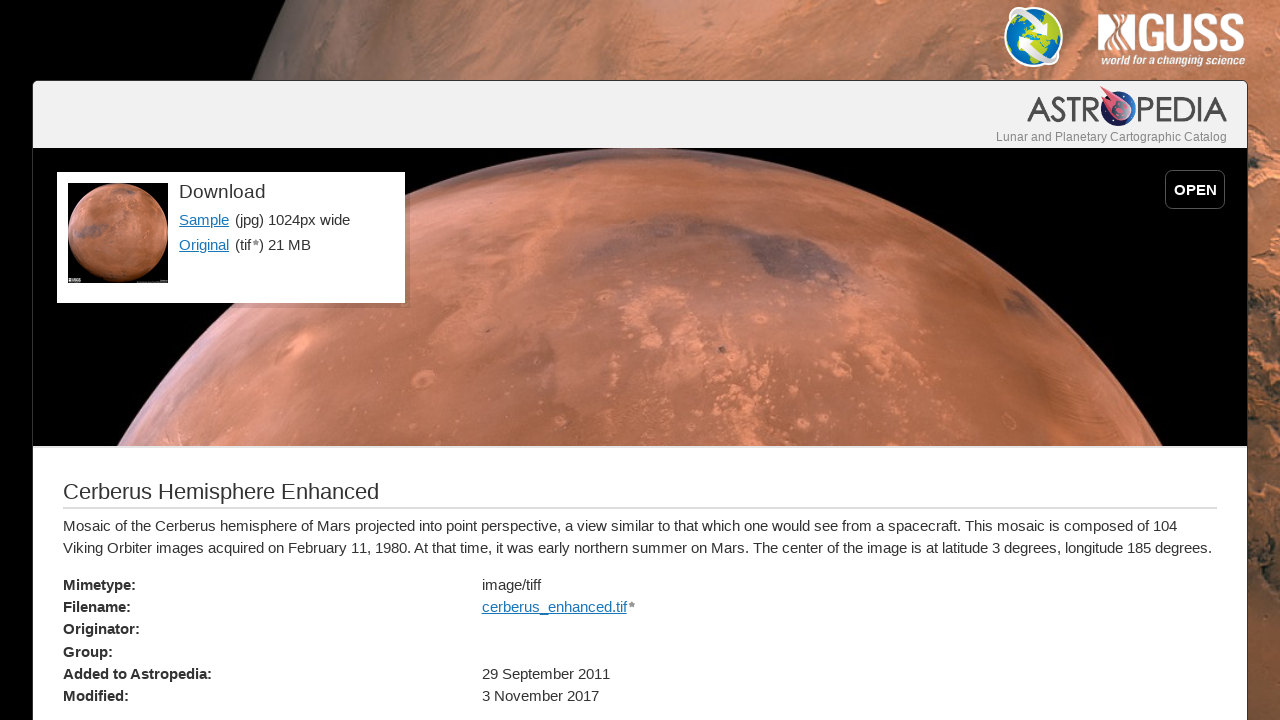

Navigated back to Mars hemispheres main page
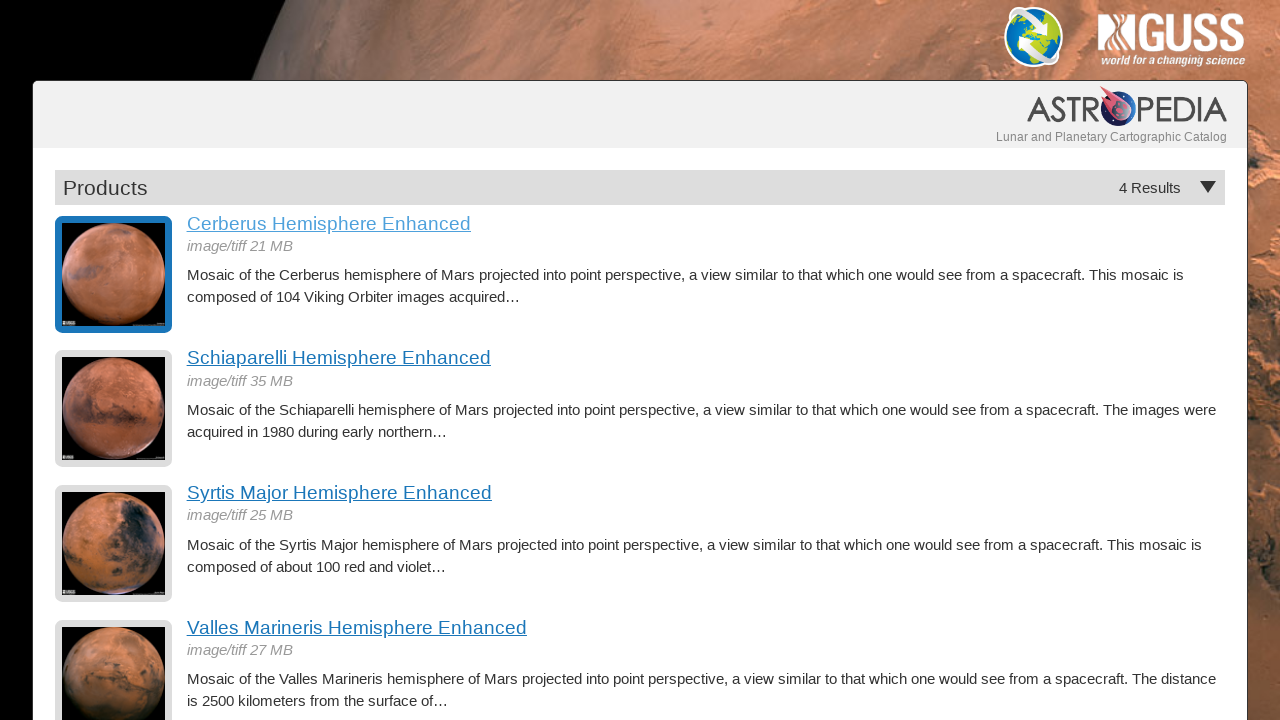

Hemisphere product items reloaded on main page
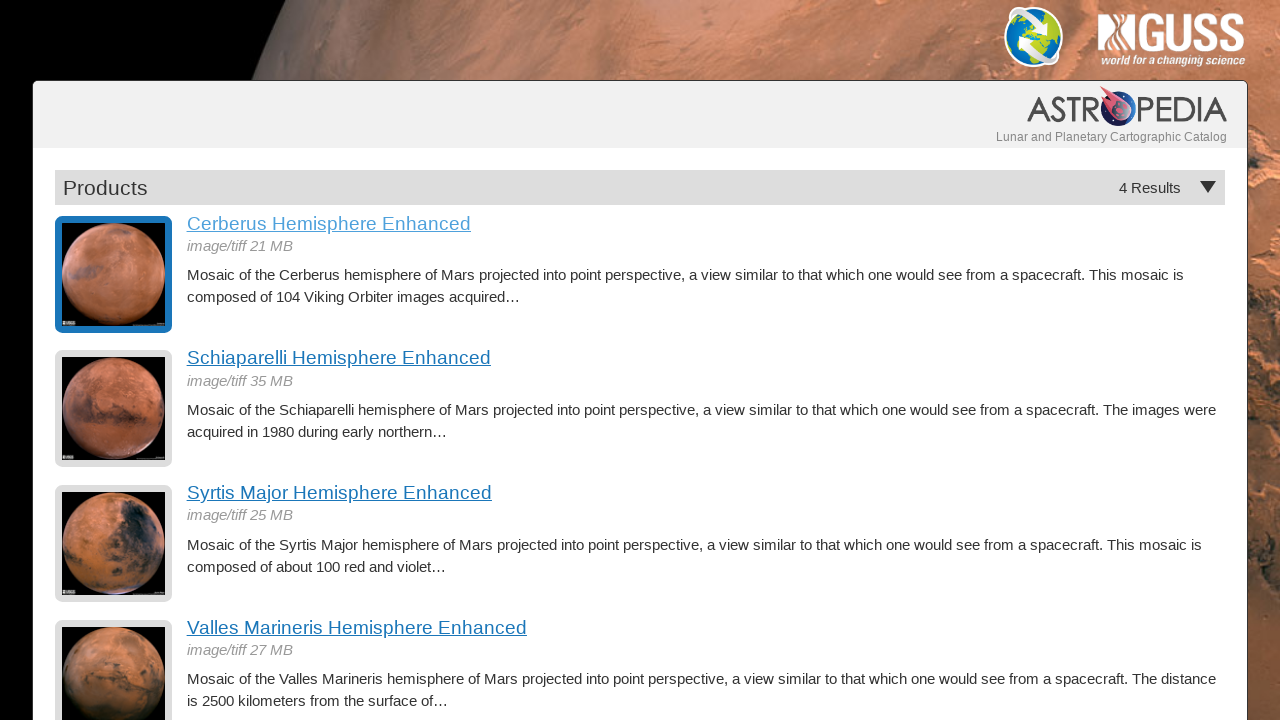

Clicked on hemisphere product item 2 at (114, 409) on a.product-item img >> nth=1
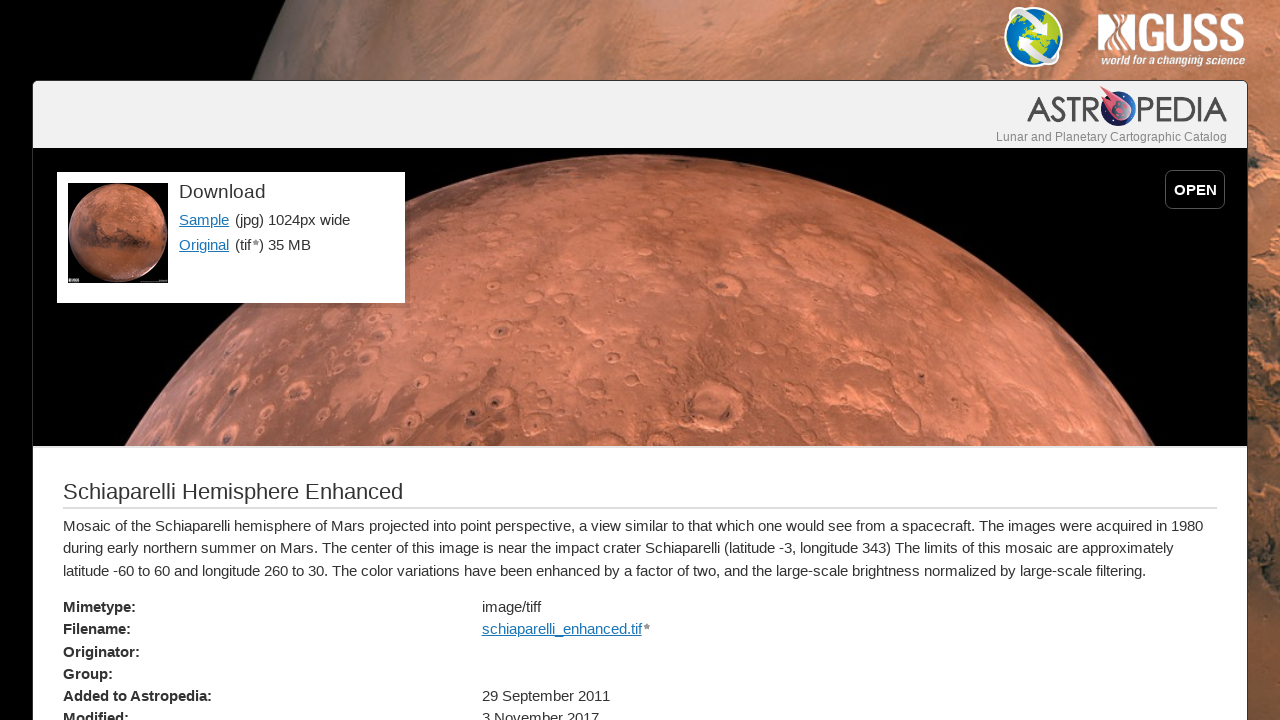

Sample link loaded on hemisphere detail page
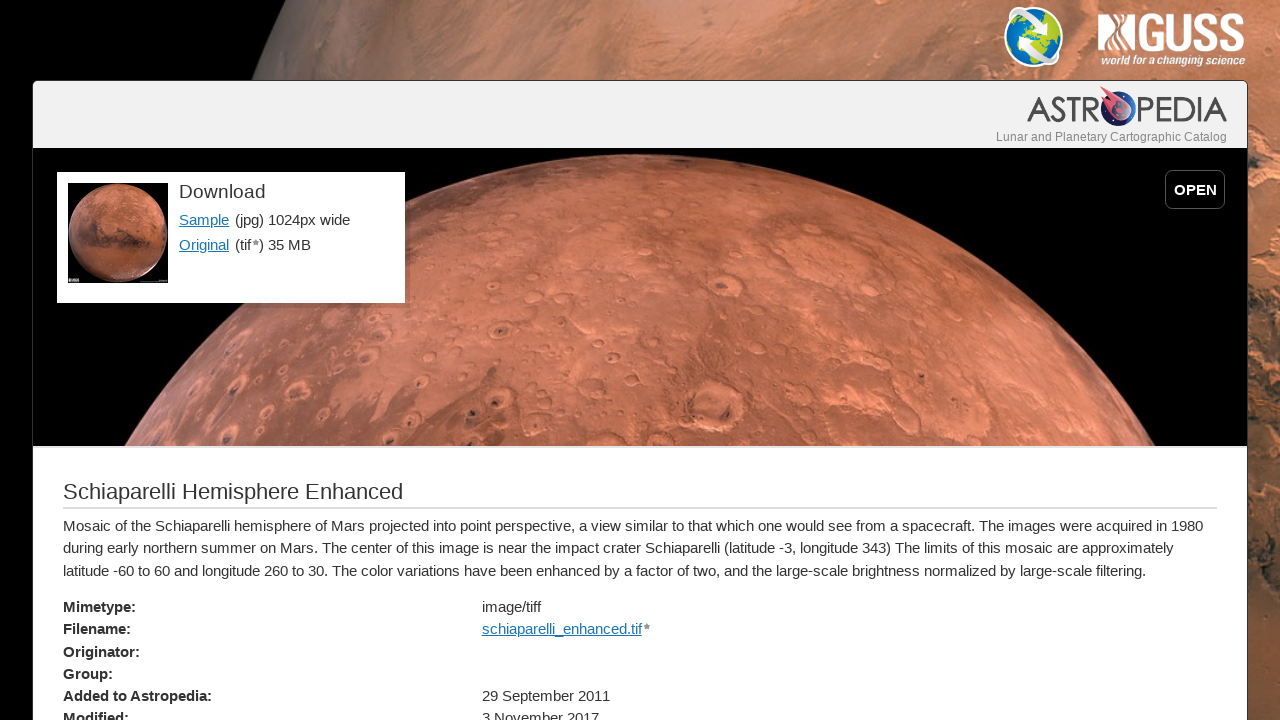

Hemisphere title displayed on detail page
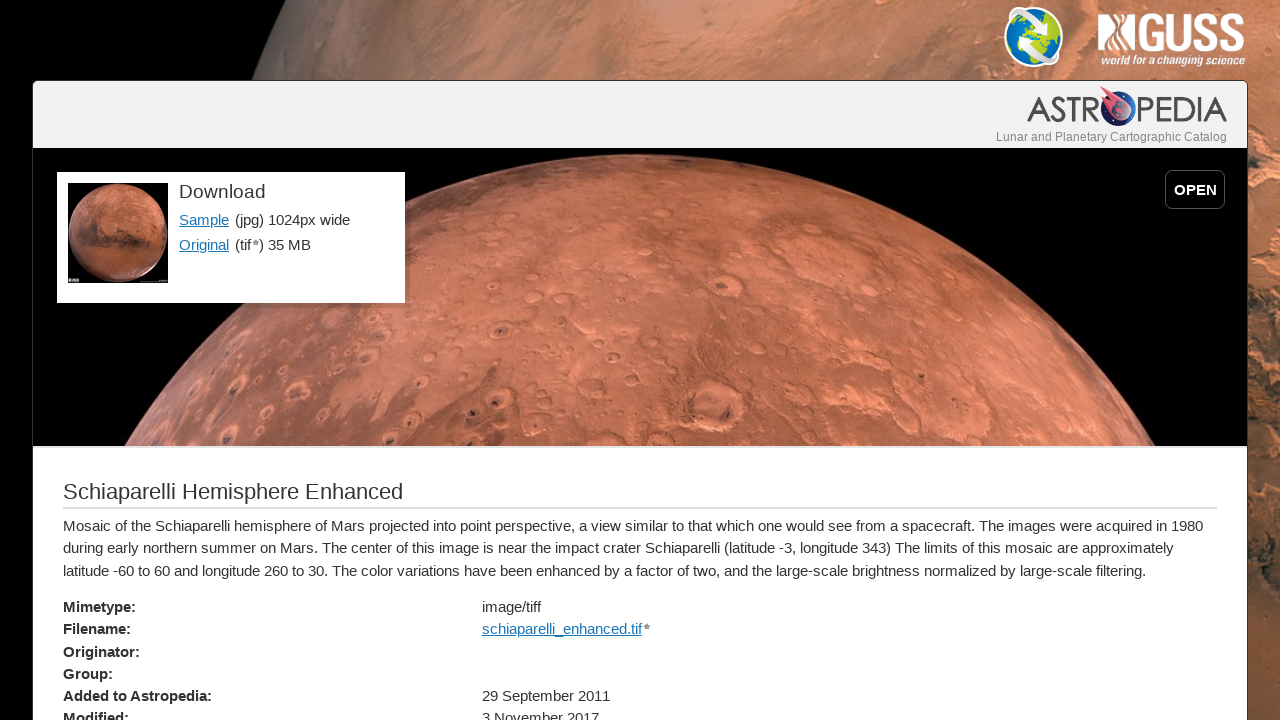

Navigated back to Mars hemispheres main page
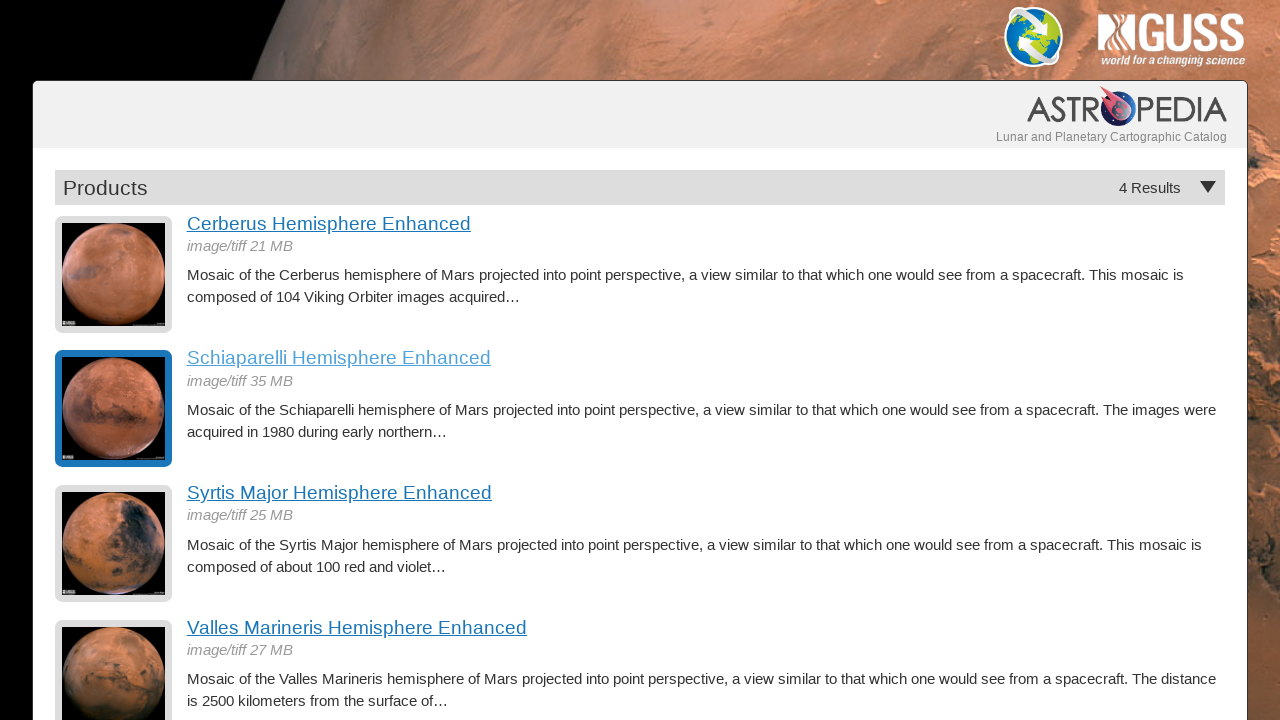

Hemisphere product items reloaded on main page
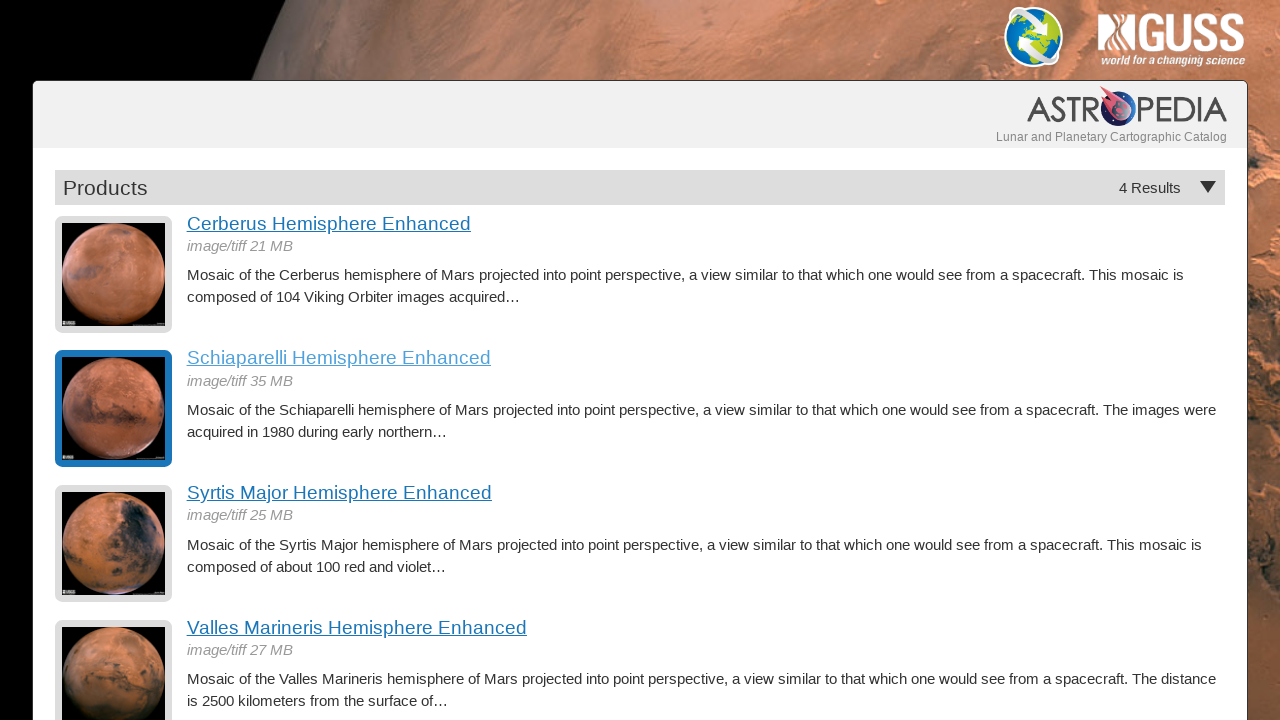

Clicked on hemisphere product item 3 at (114, 544) on a.product-item img >> nth=2
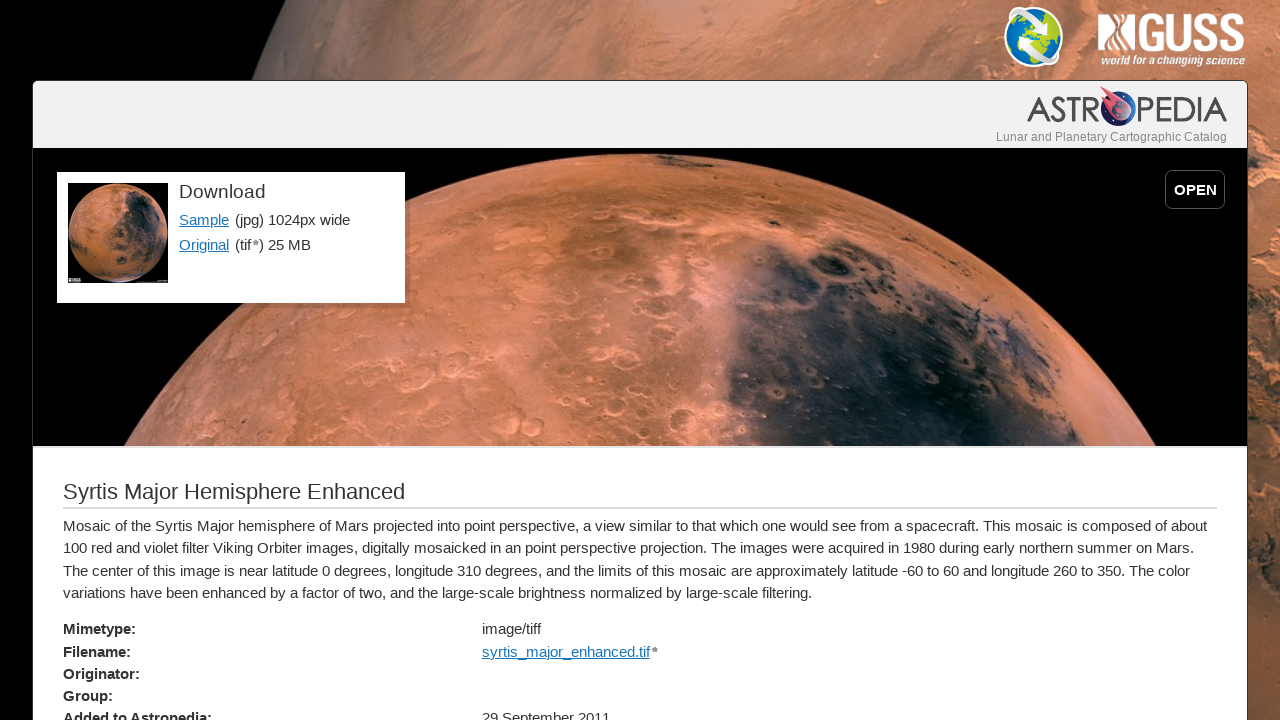

Sample link loaded on hemisphere detail page
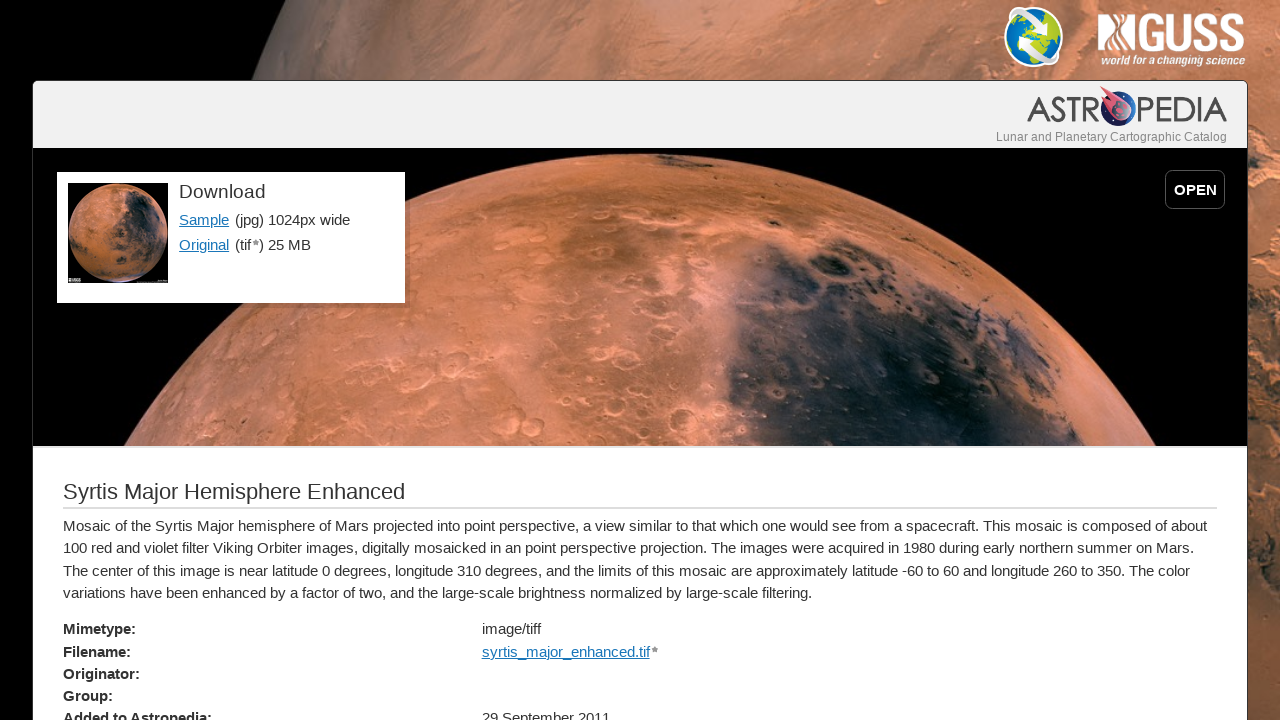

Hemisphere title displayed on detail page
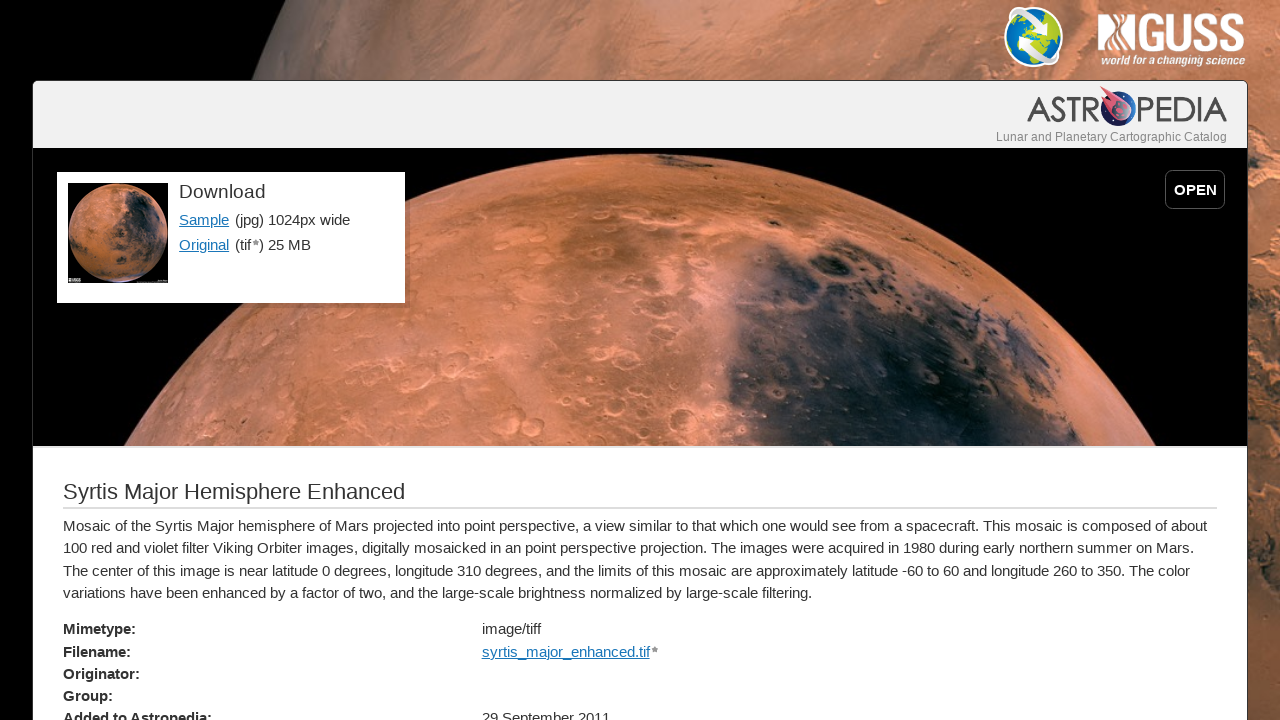

Navigated back to Mars hemispheres main page
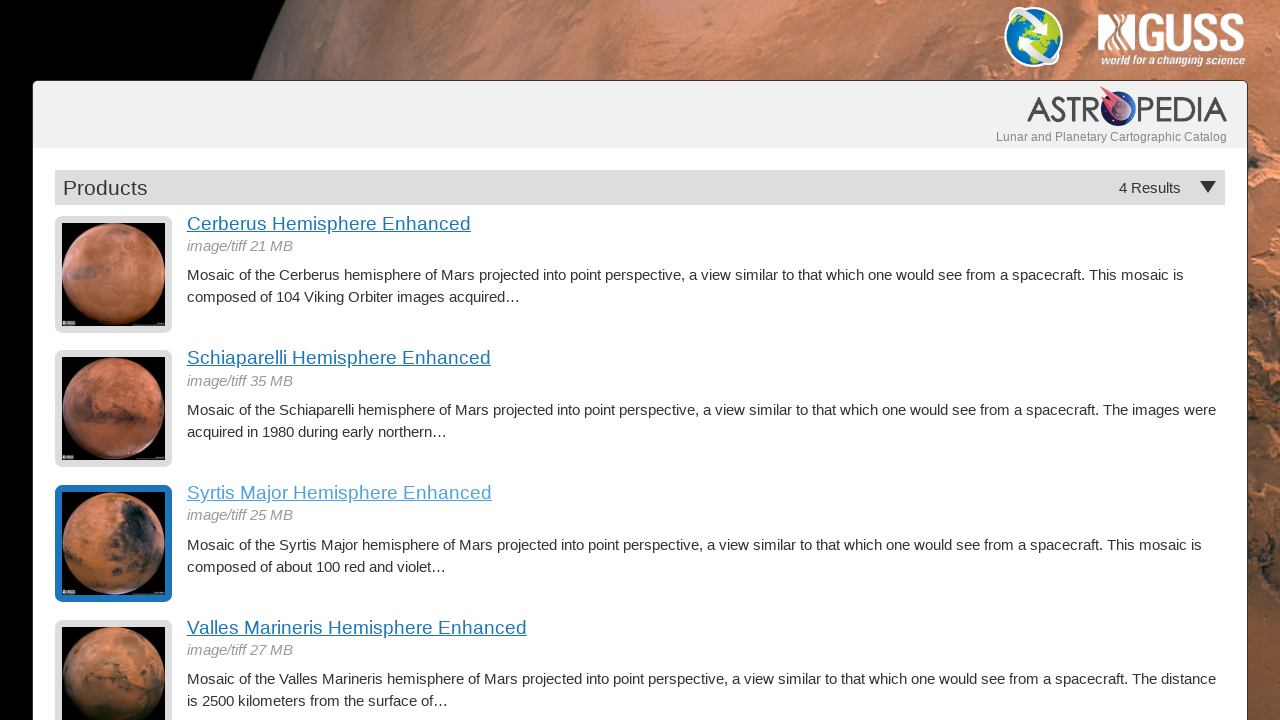

Hemisphere product items reloaded on main page
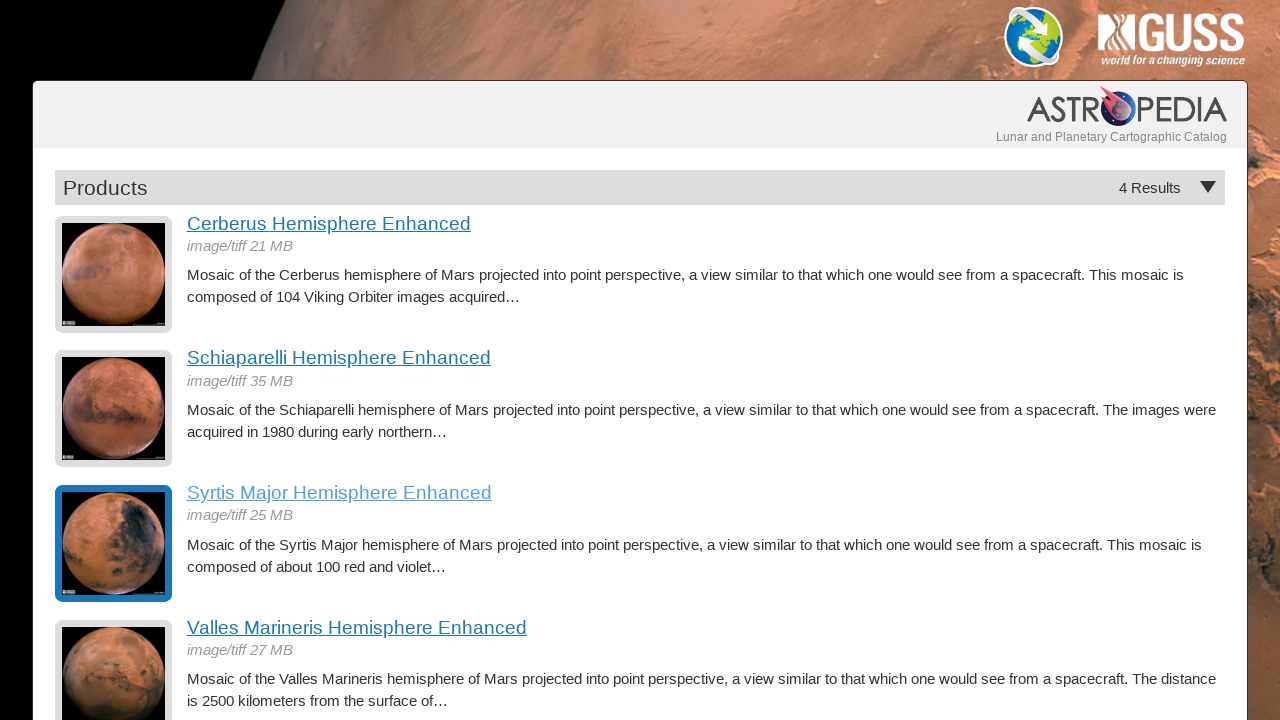

Clicked on hemisphere product item 4 at (114, 662) on a.product-item img >> nth=3
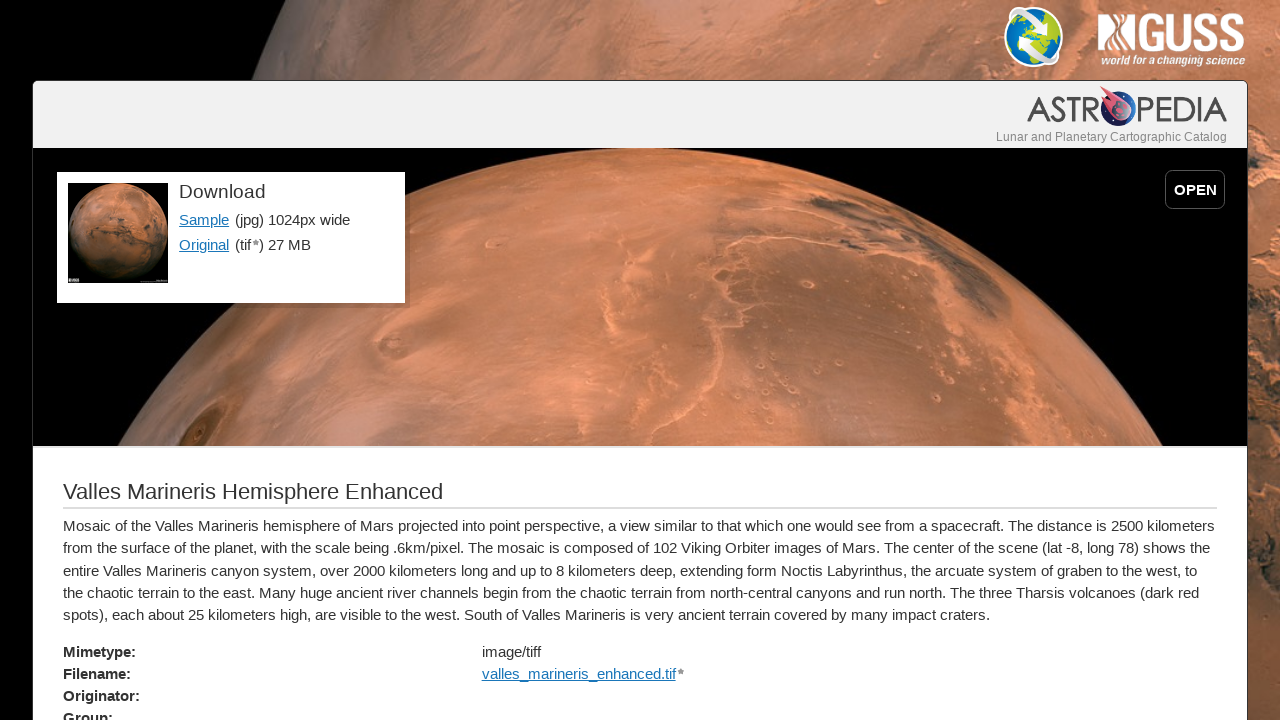

Sample link loaded on hemisphere detail page
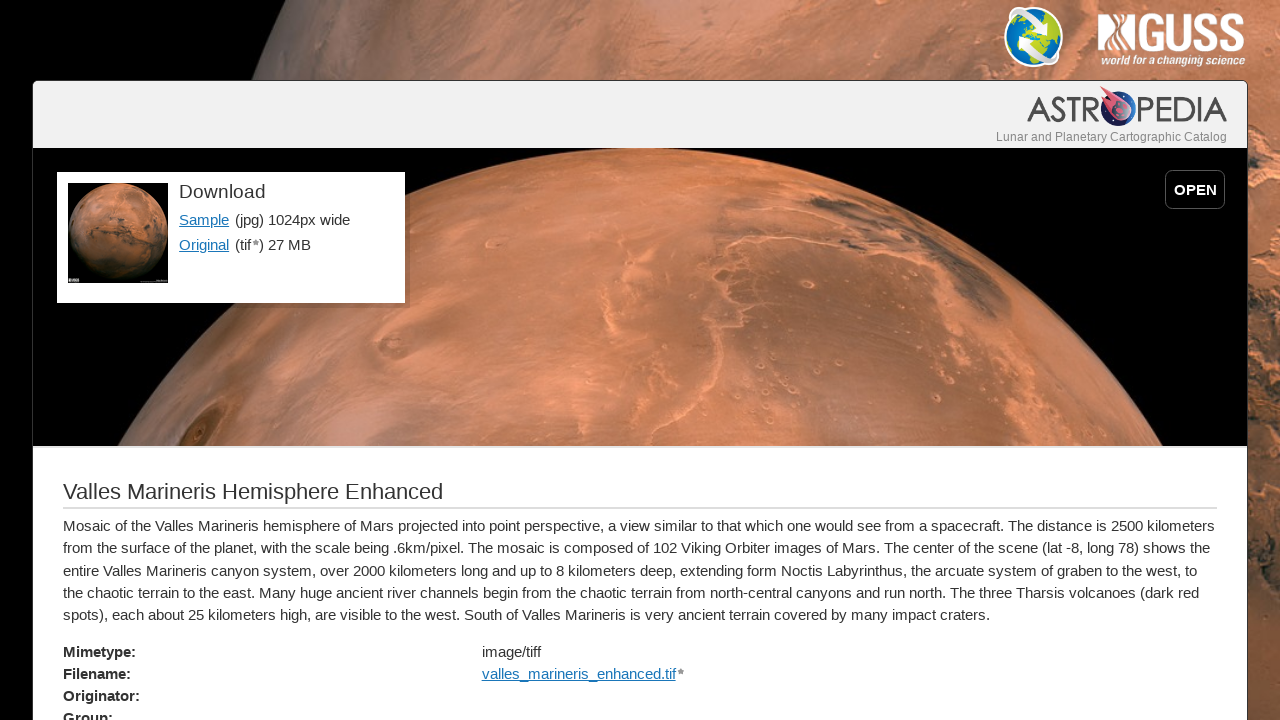

Hemisphere title displayed on detail page
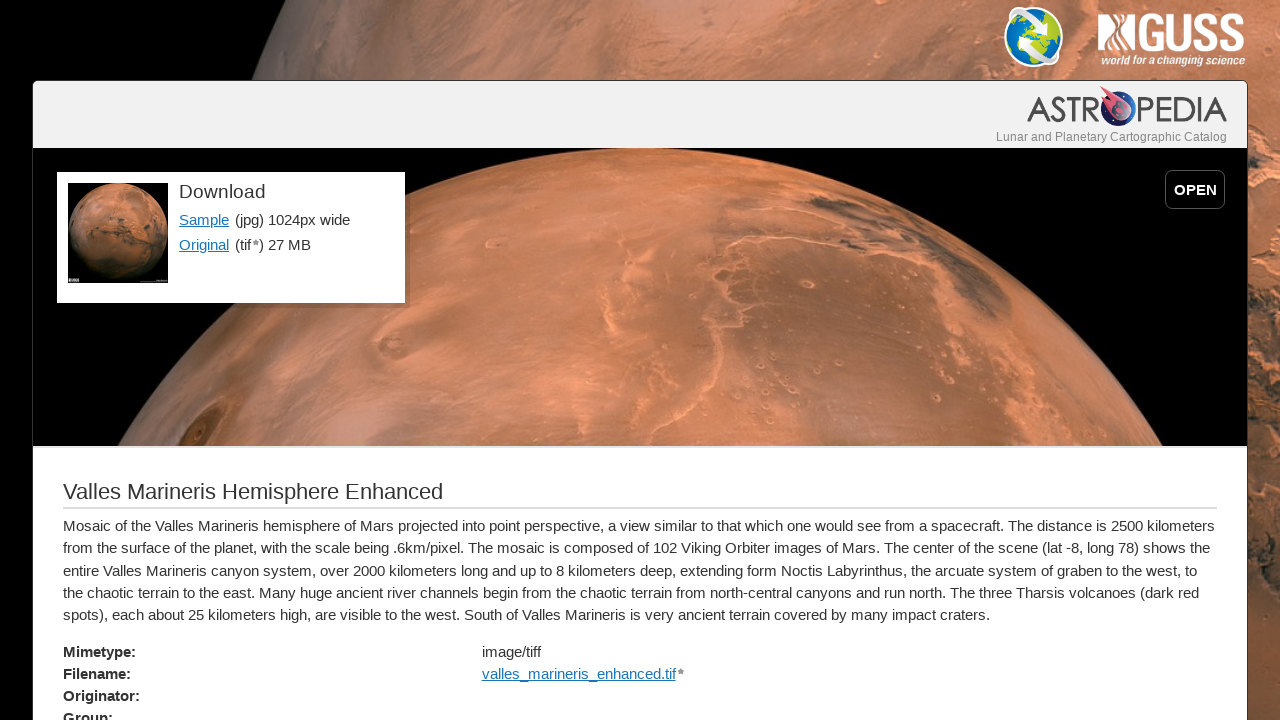

Navigated back to Mars hemispheres main page
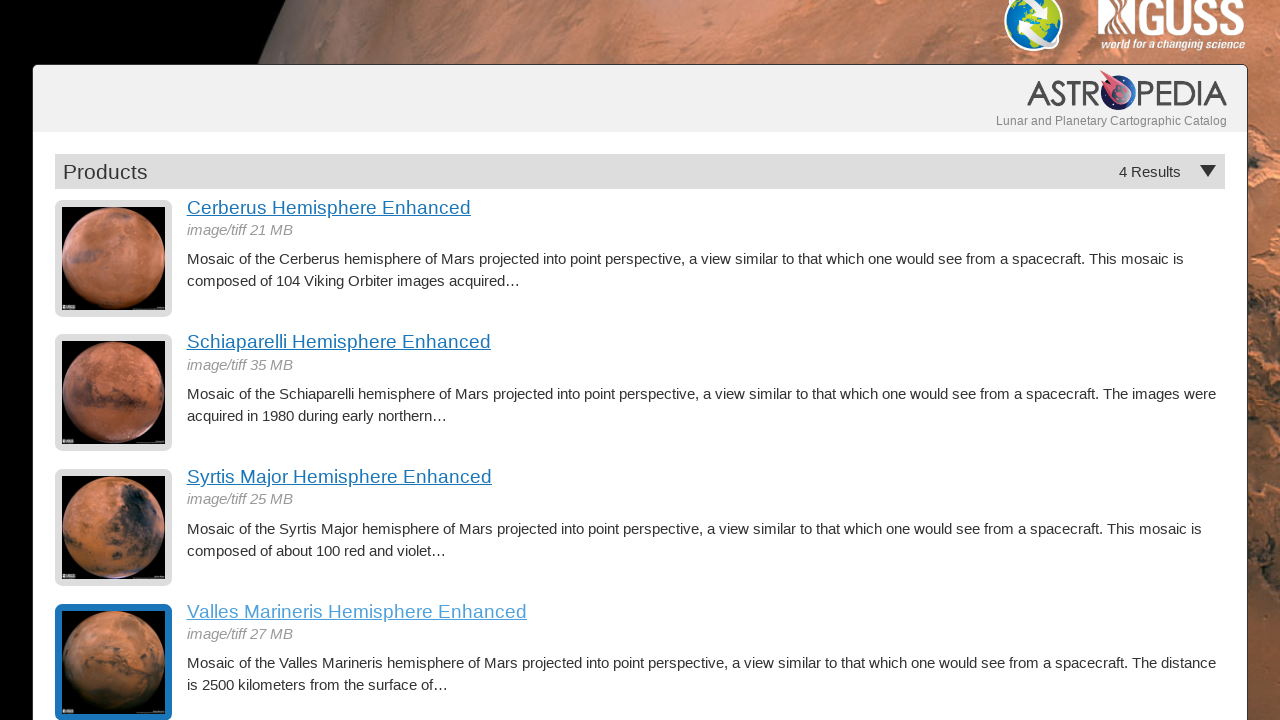

Hemisphere product items reloaded on main page
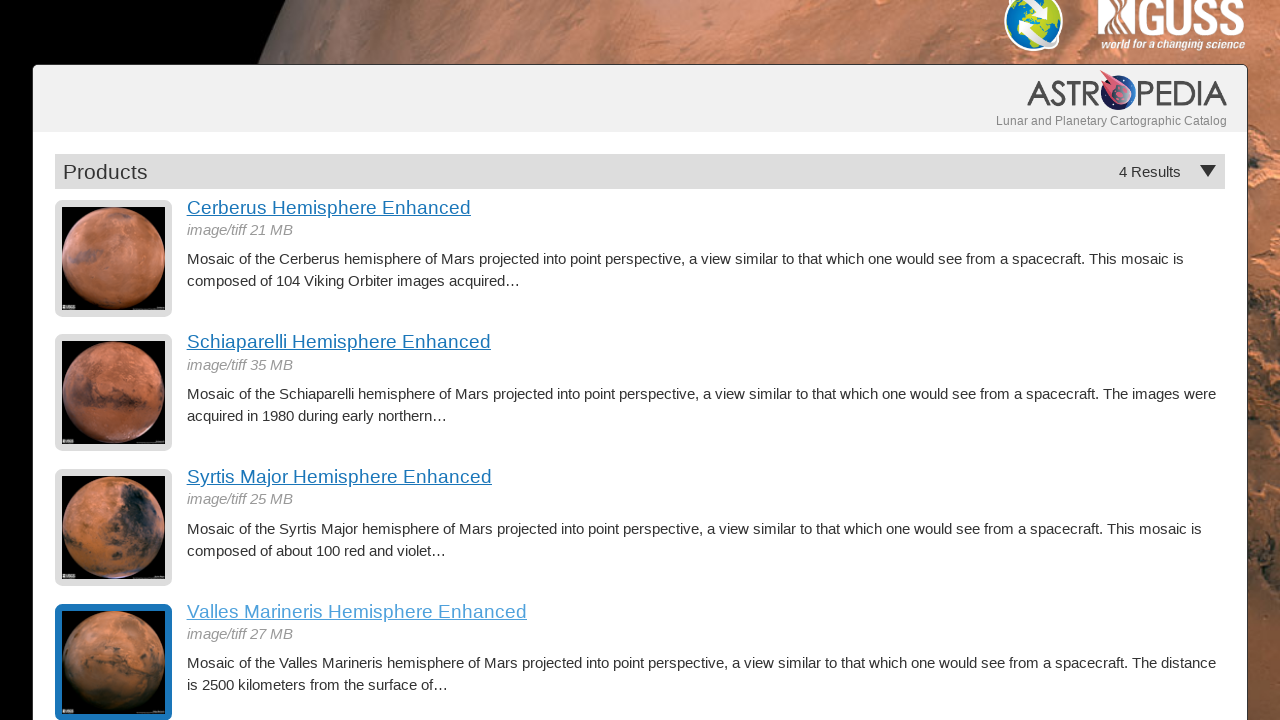

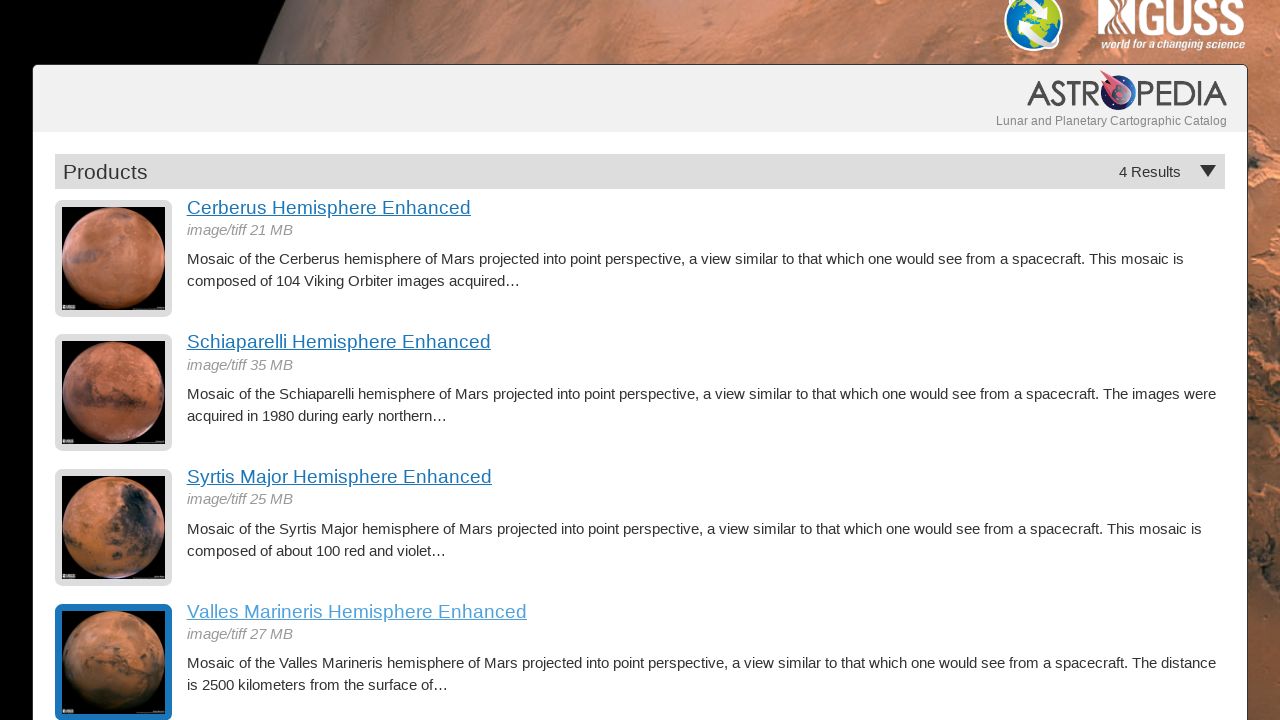